Opens the Deens travel planning website and verifies the page title is correct

Starting URL: https://deens-master.now.sh/

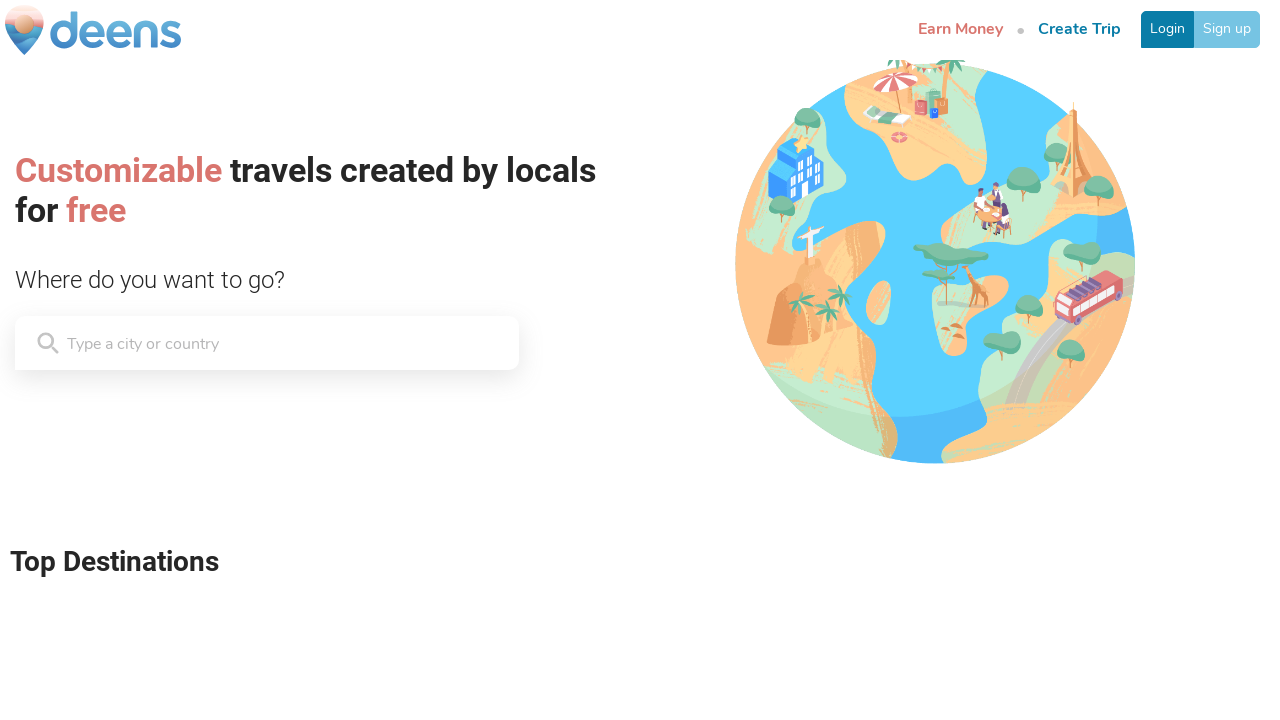

Navigated to Deens travel planning website
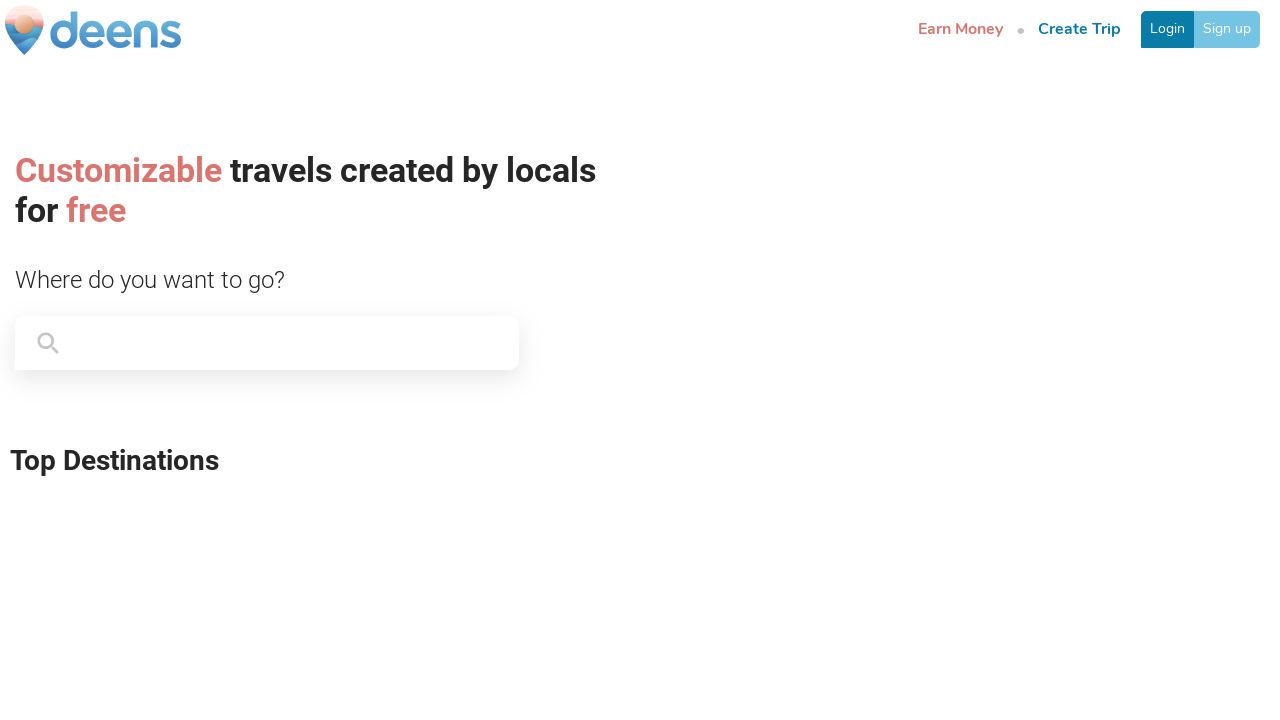

Verified page title is 'Deens, plan my trip!'
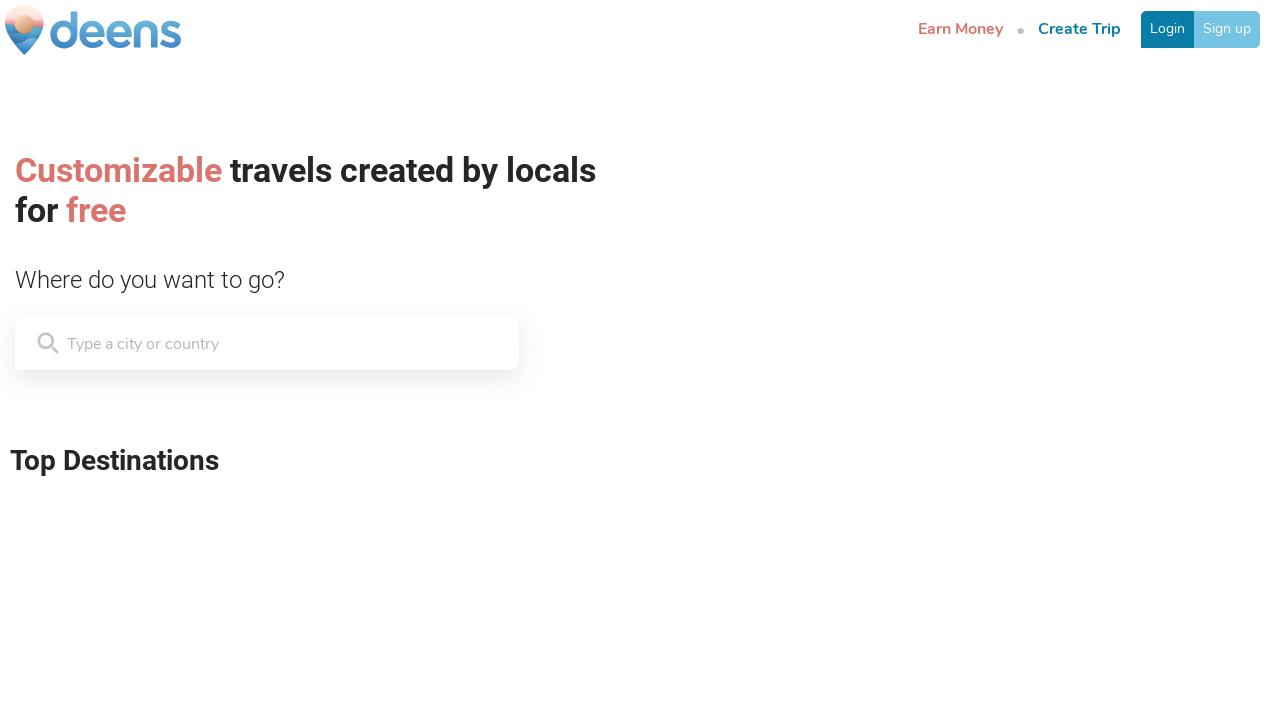

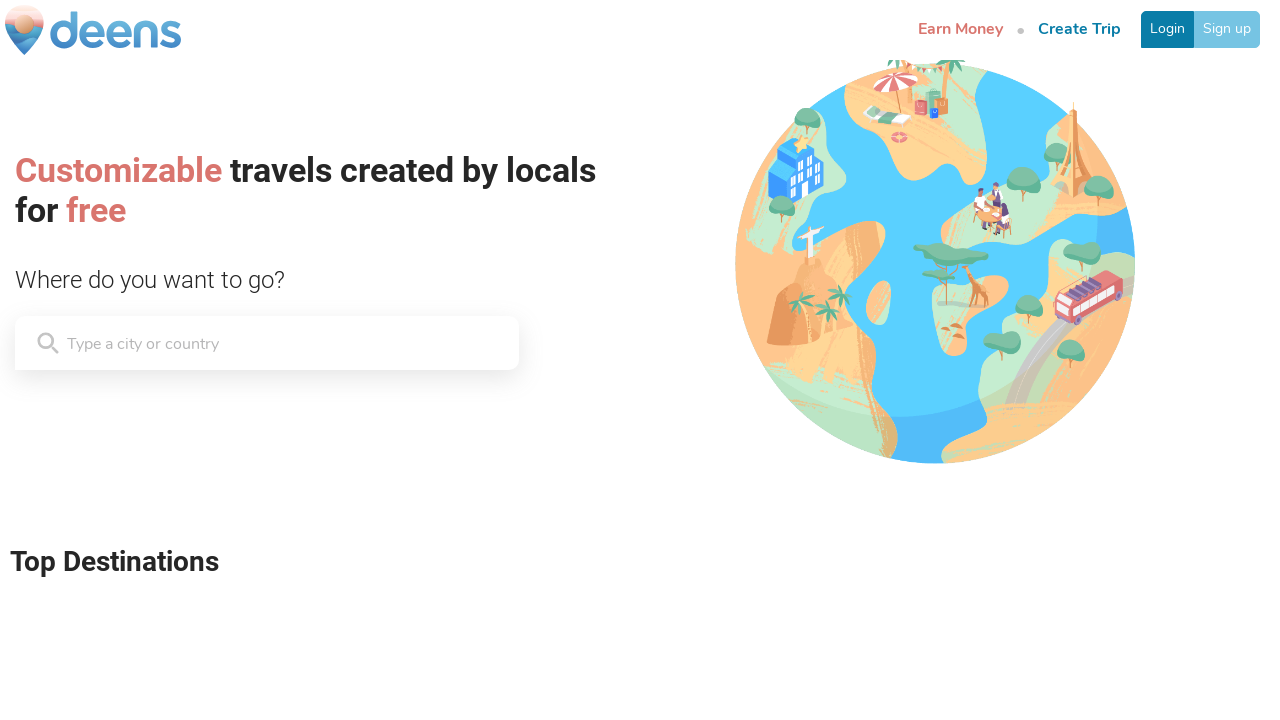